Tests calendar component interaction by clicking on a calendar navigation icon (likely next/previous month arrow)

Starting URL: https://magstrong07.github.io/admiral-react-test/#/calendar

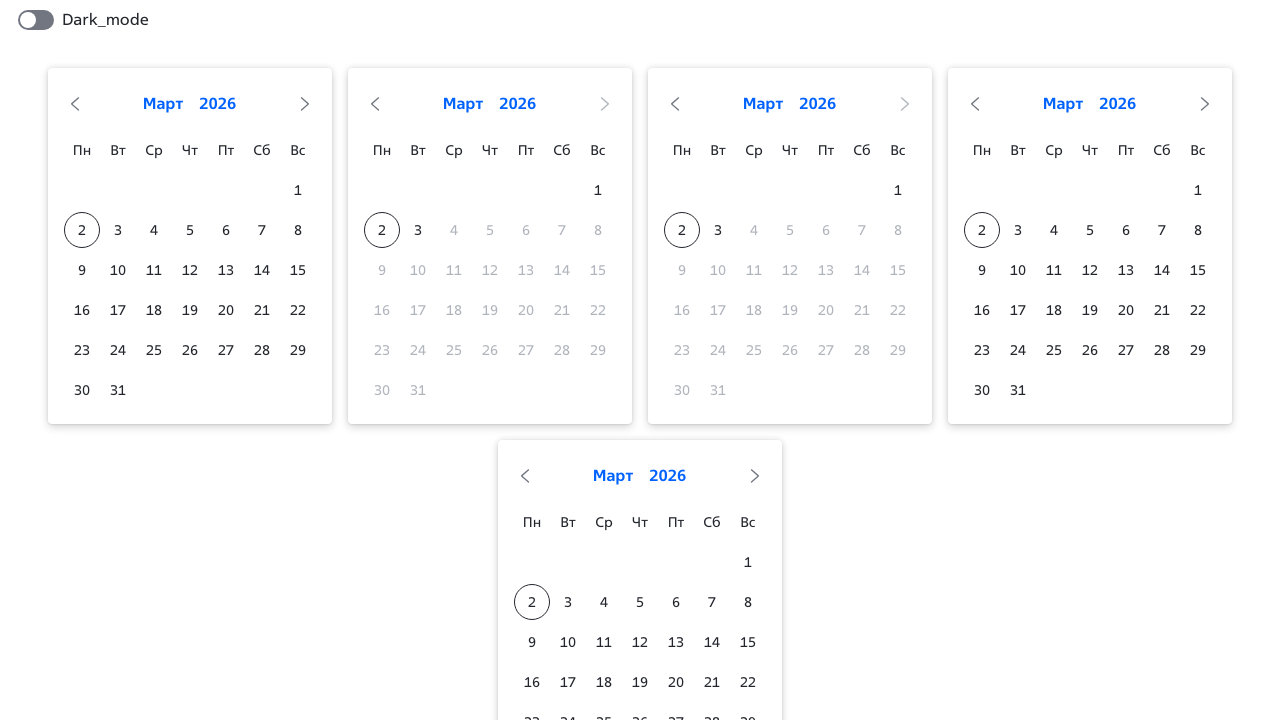

Clicked calendar navigation arrow (next/previous month) at (304, 104) on [data-test-id="calendar1"] svg >> nth=1
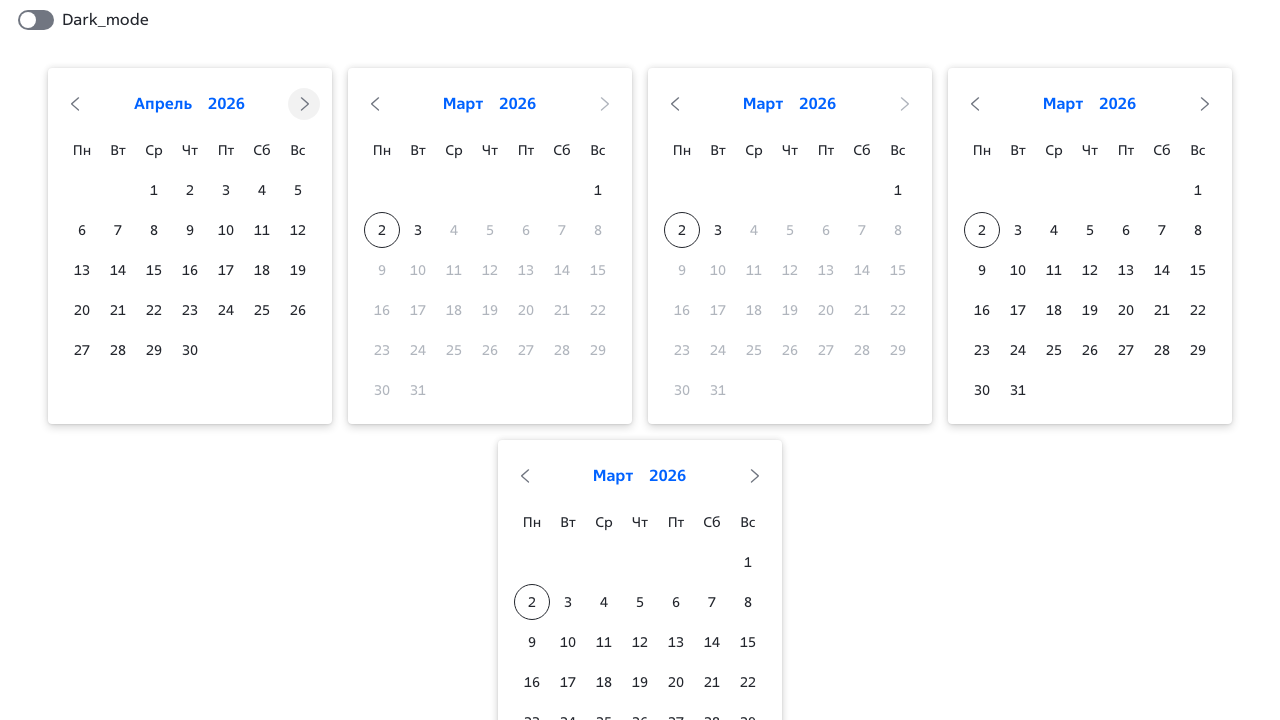

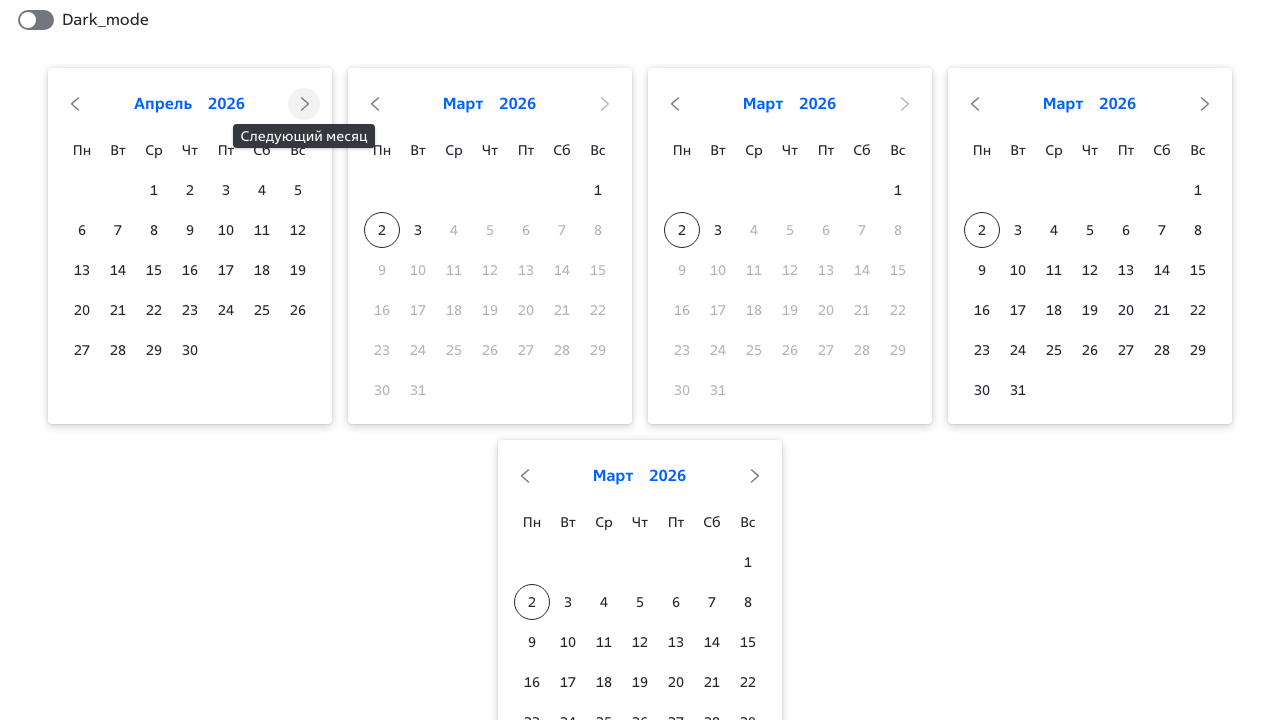